Tests a slow calculator web application by setting a custom delay, performing an addition operation (7 + 8), and verifying the result equals 15.

Starting URL: https://bonigarcia.dev/selenium-webdriver-java/slow-calculator.html

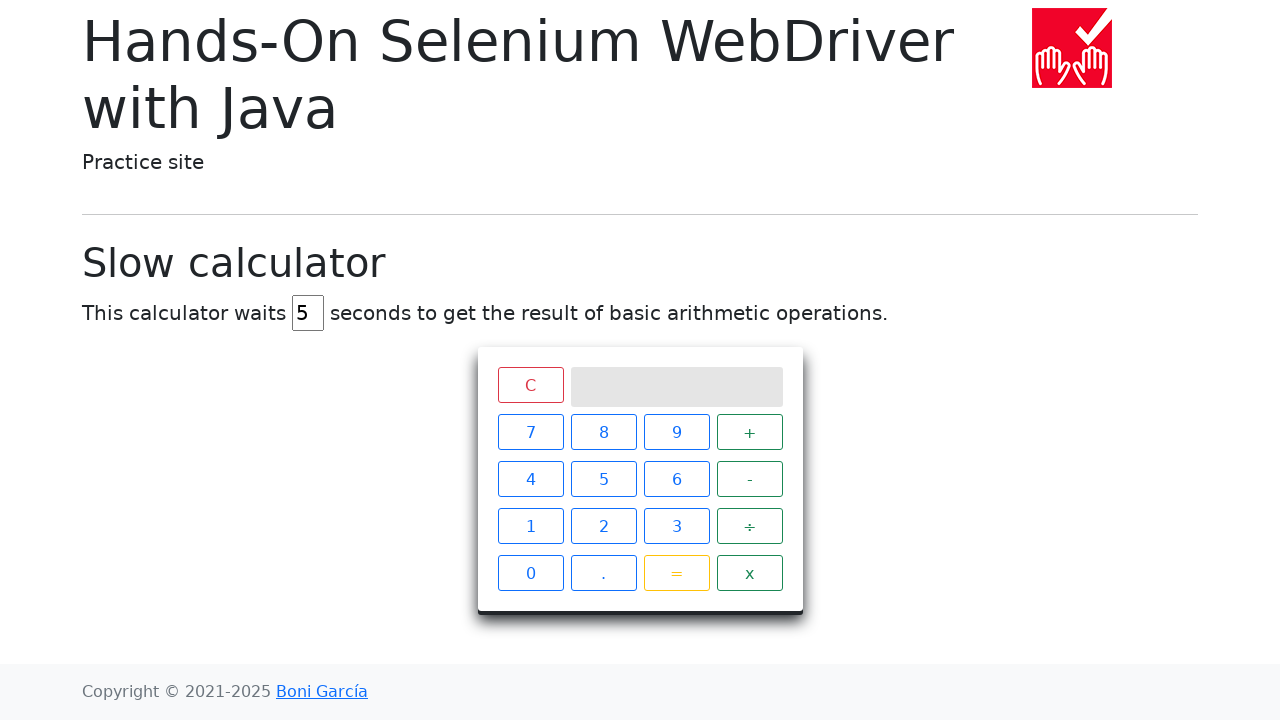

Cleared the delay field on #delay
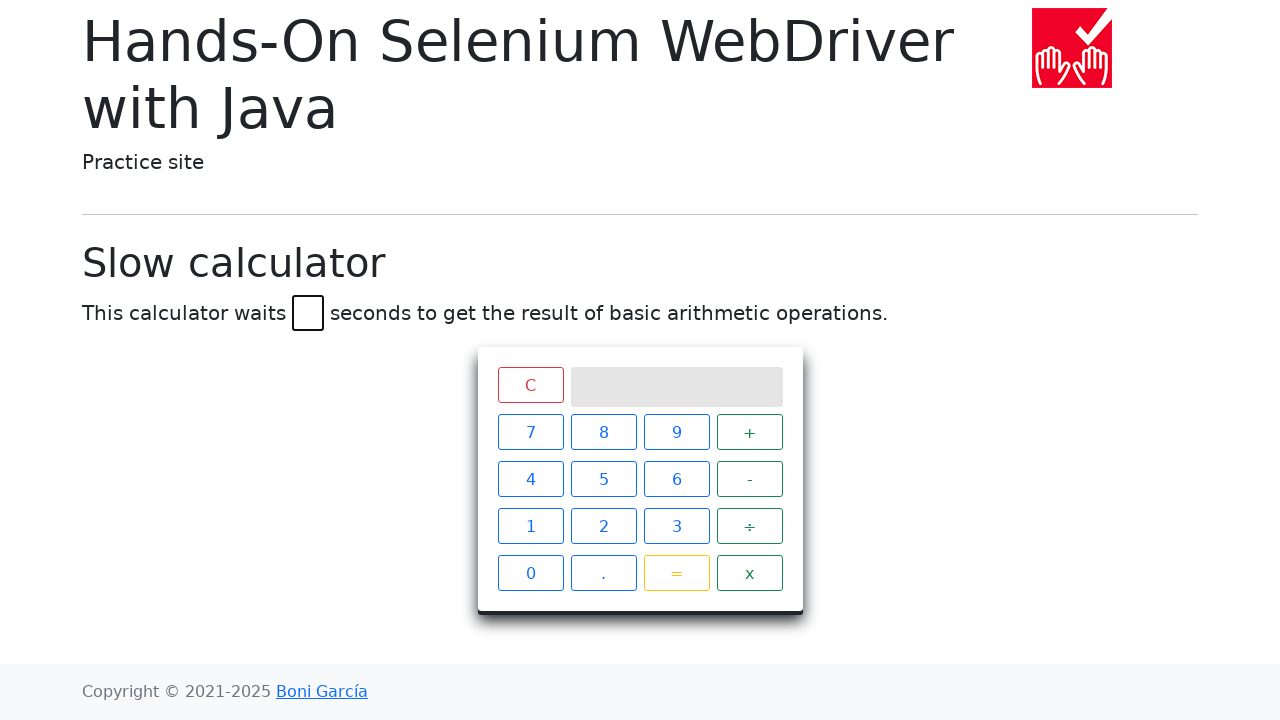

Set custom delay to 45 seconds on #delay
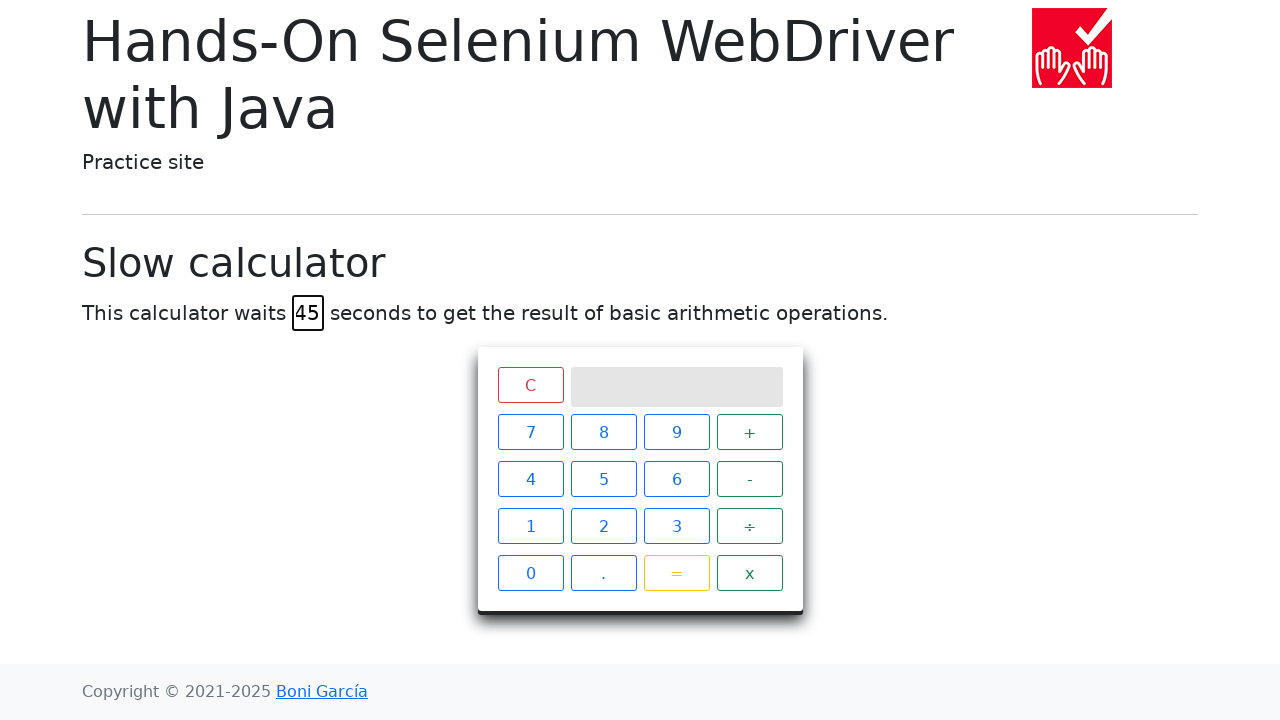

Clicked number 7 at (530, 432) on xpath=//span[text() = '7']
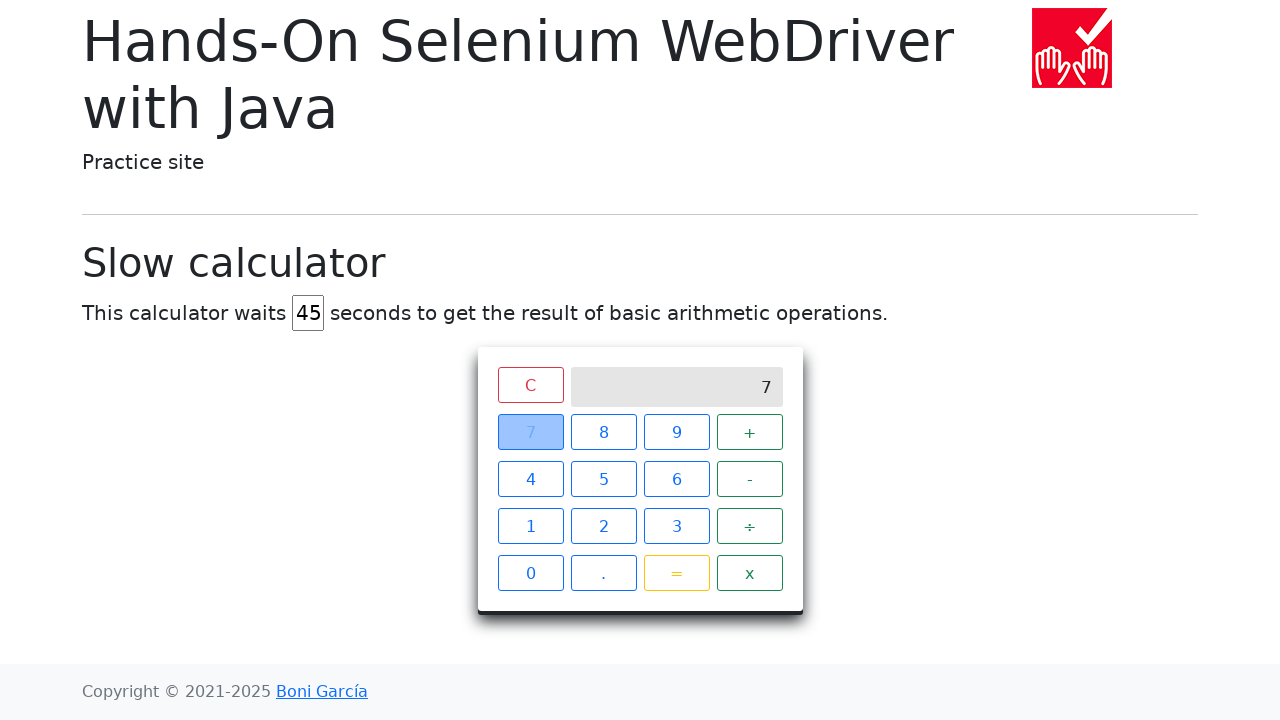

Clicked plus operator at (750, 432) on xpath=//span[text() = '+']
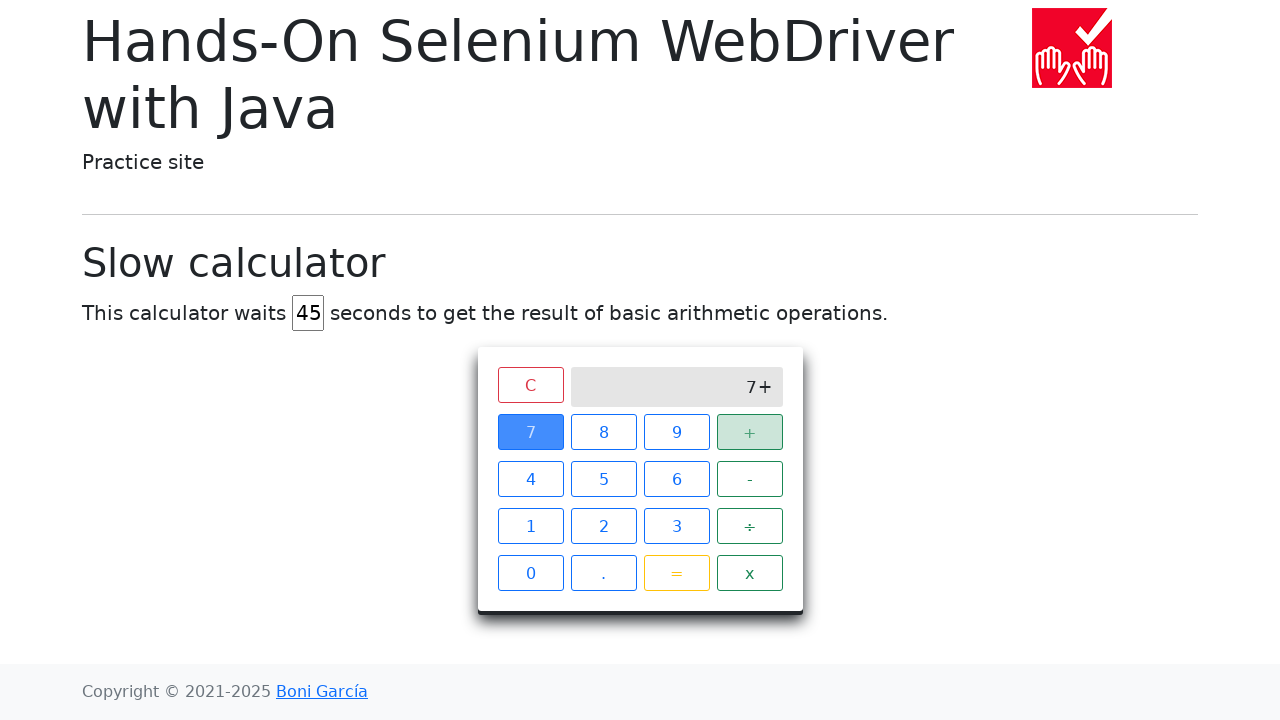

Clicked number 8 at (604, 432) on xpath=//span[text() = '8']
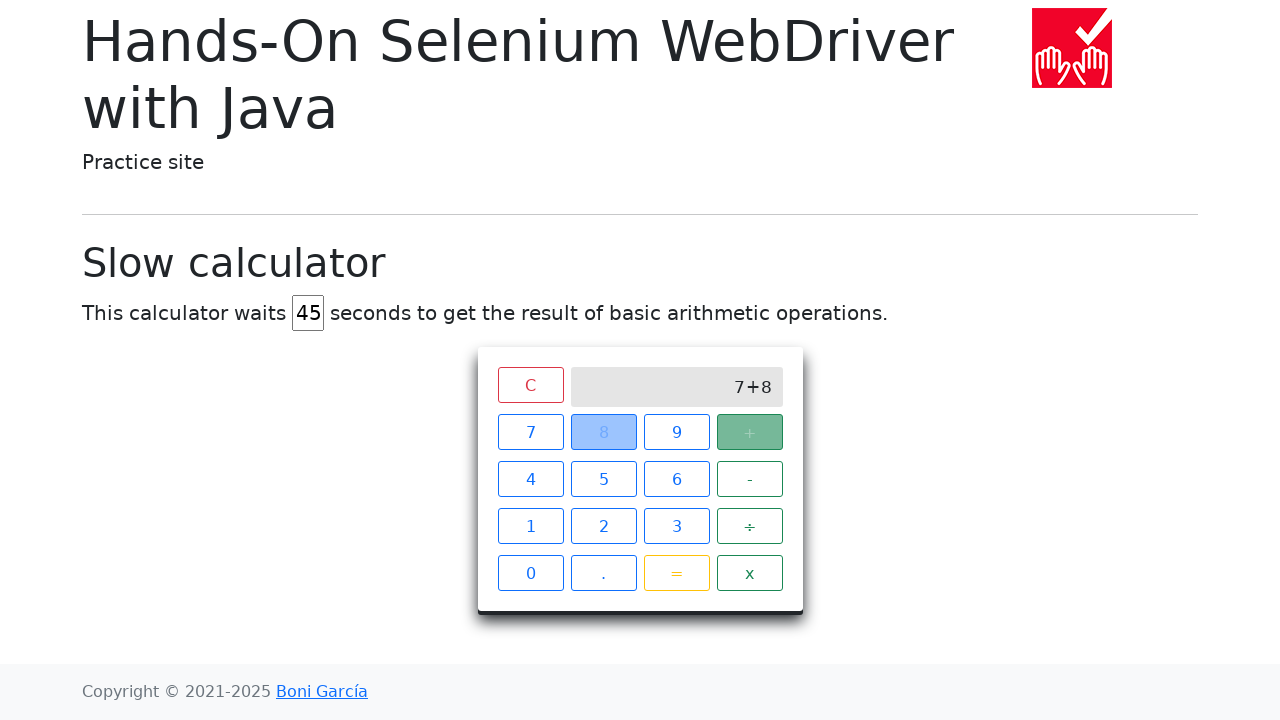

Clicked equals button to perform calculation at (676, 573) on xpath=//span[text() = '=']
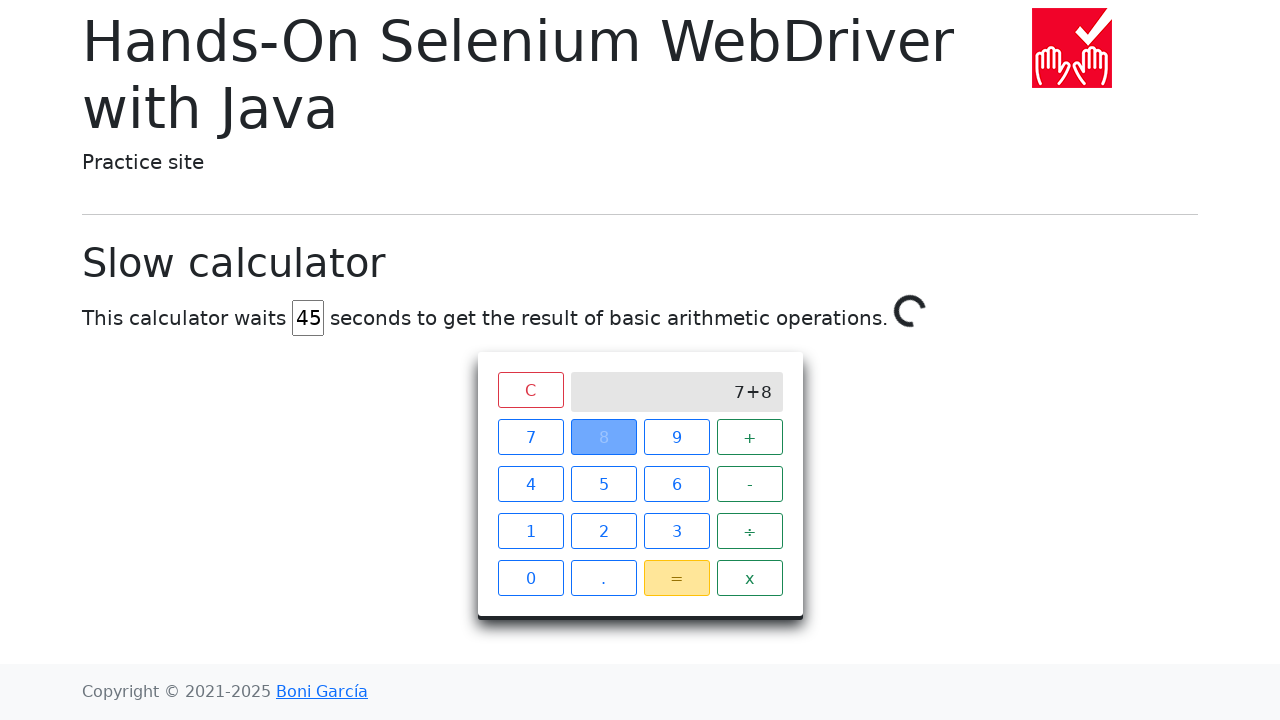

Verified result equals 15 on calculator screen
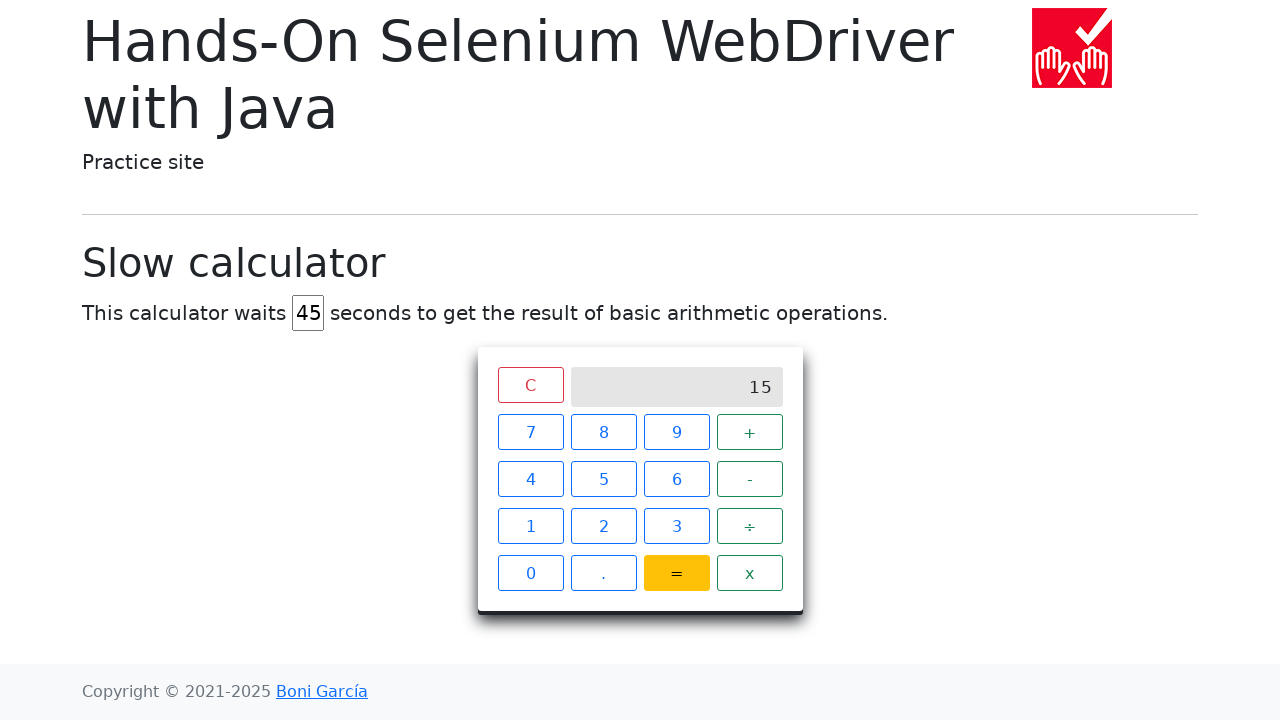

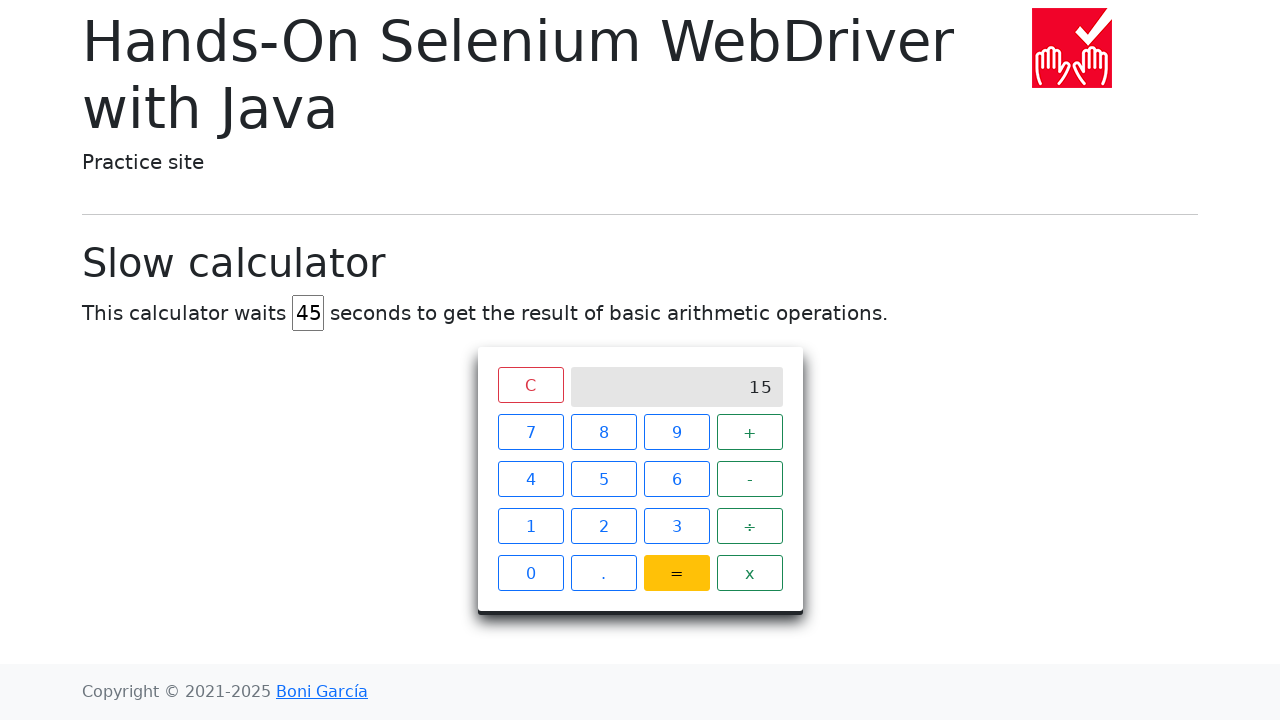